Tests date picker functionality by selecting a specific date (June 15, 2027) through year, month, and day navigation and verifying the selected date values

Starting URL: https://rahulshettyacademy.com/seleniumPractise/#/offers

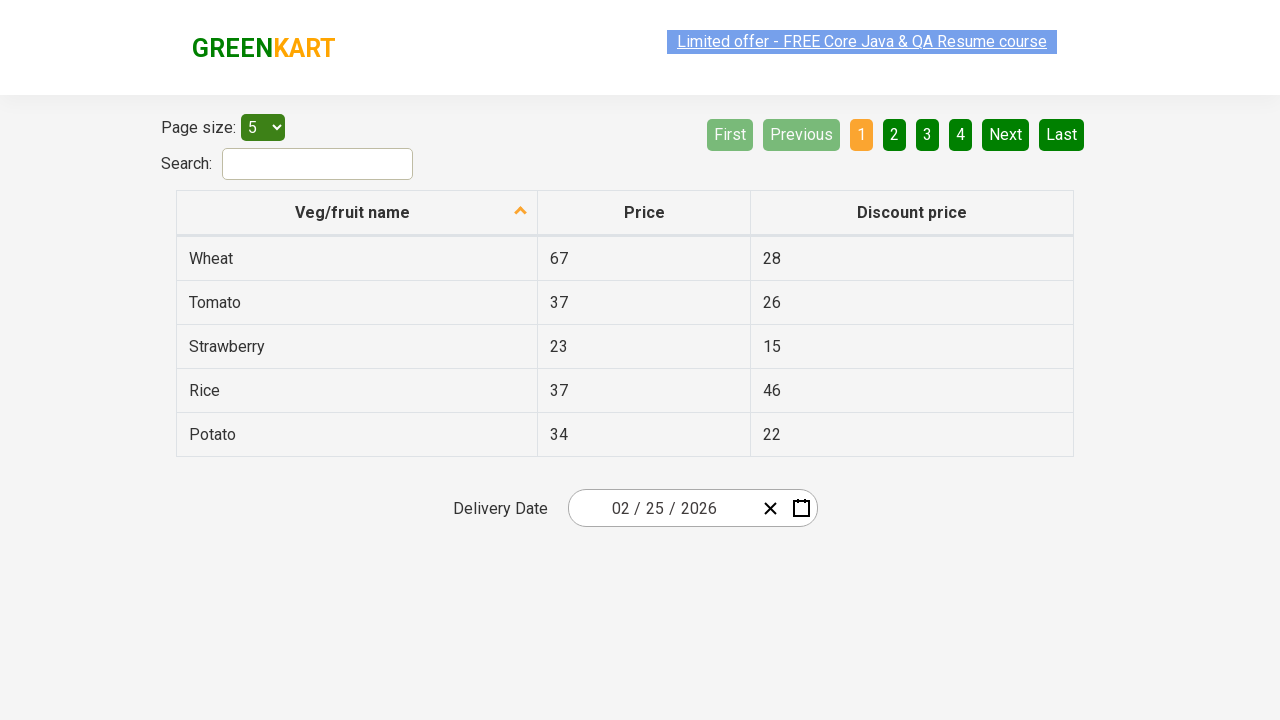

Clicked calendar button to open date picker at (801, 508) on .react-date-picker__calendar-button
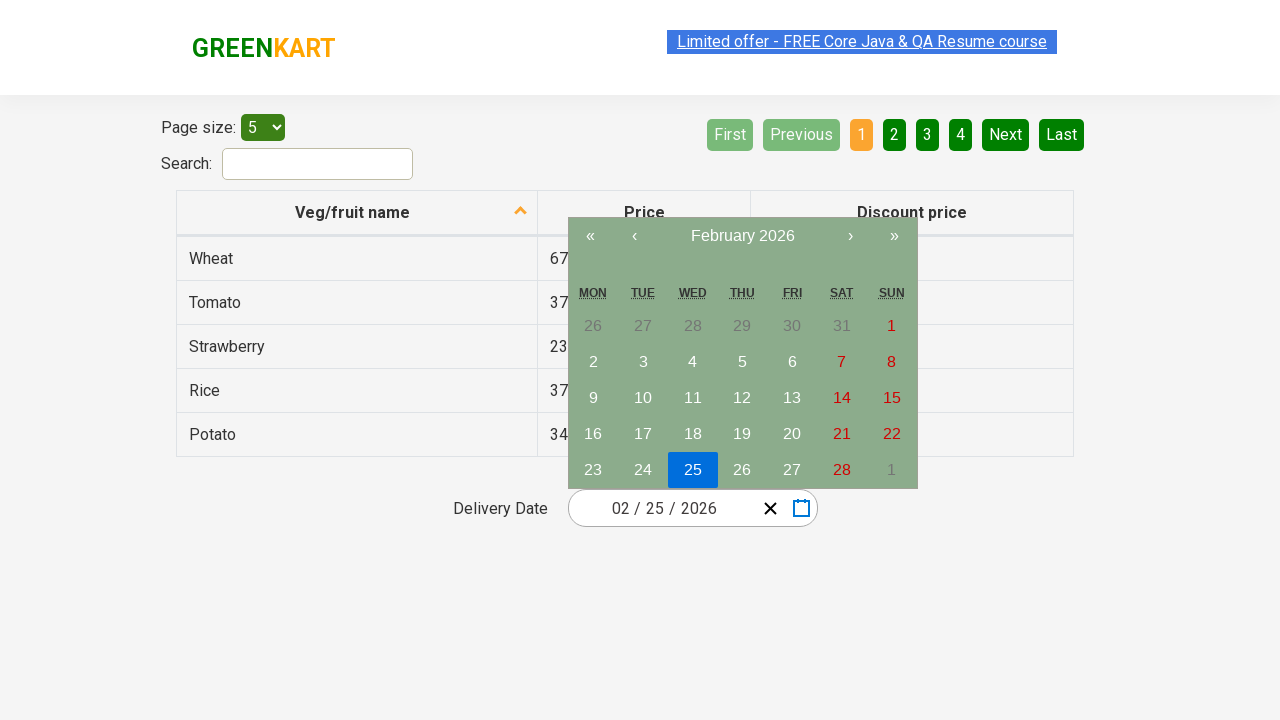

Clicked navigation label to navigate to month view at (742, 236) on .react-calendar__navigation__label
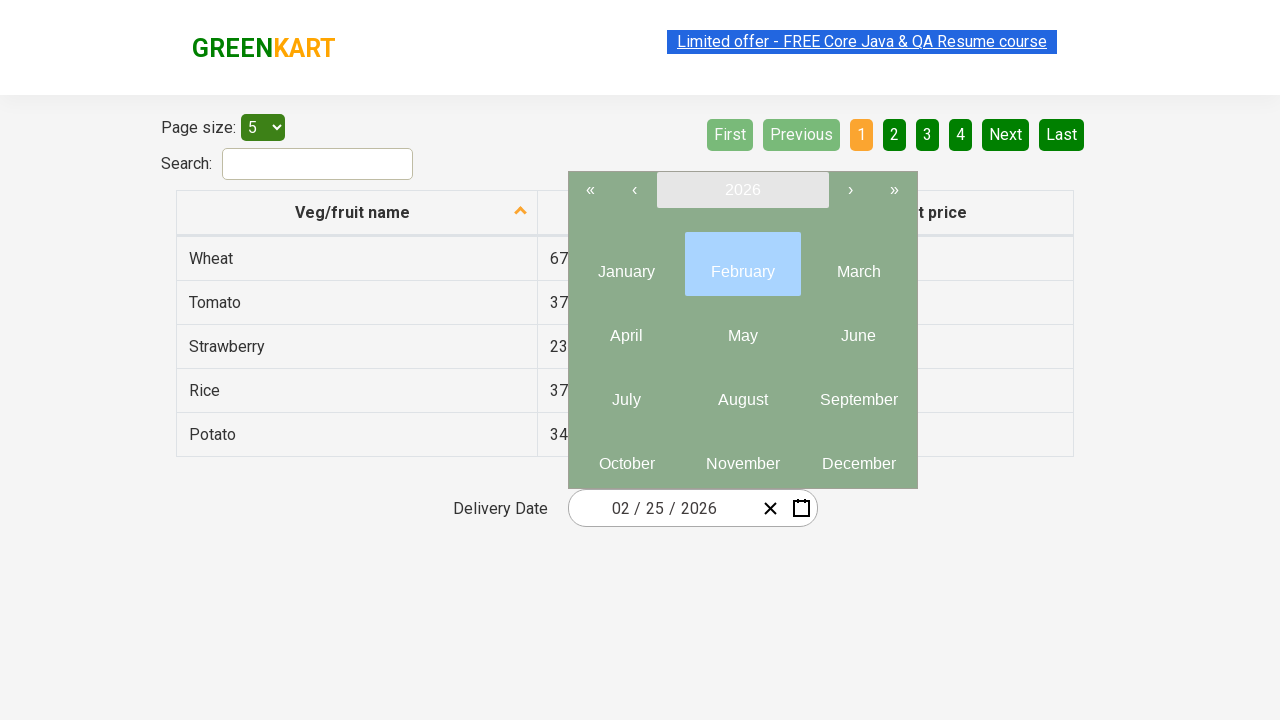

Clicked navigation label again to navigate to year view at (742, 190) on .react-calendar__navigation__label
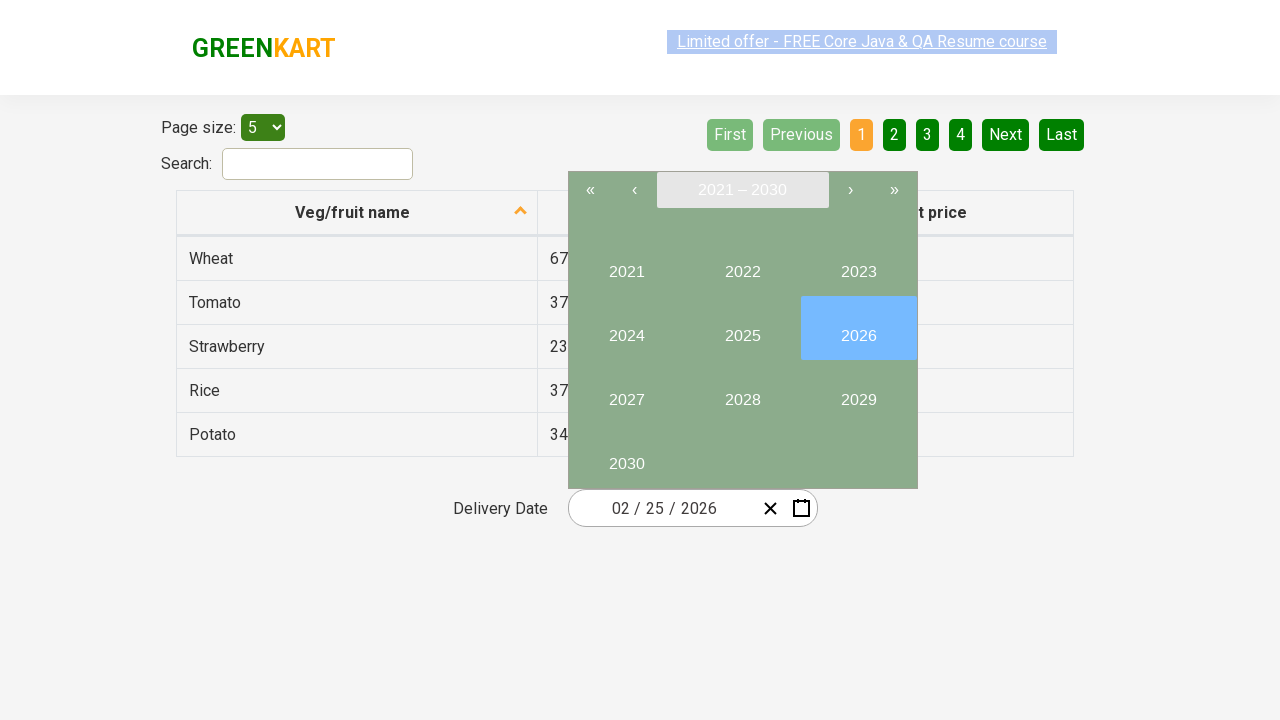

Selected year 2027 from year view at (626, 392) on button:text('2027')
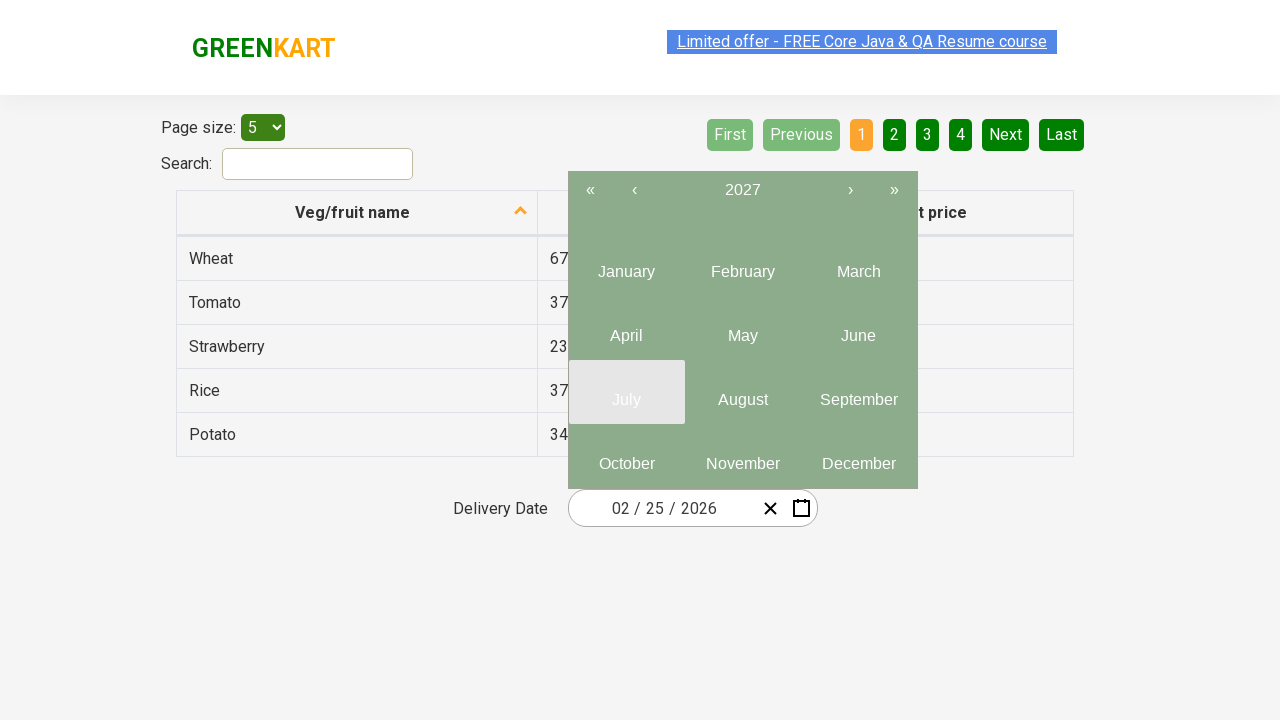

Selected June (month 6) from month view at (858, 328) on .react-calendar__year-view__months__month >> nth=5
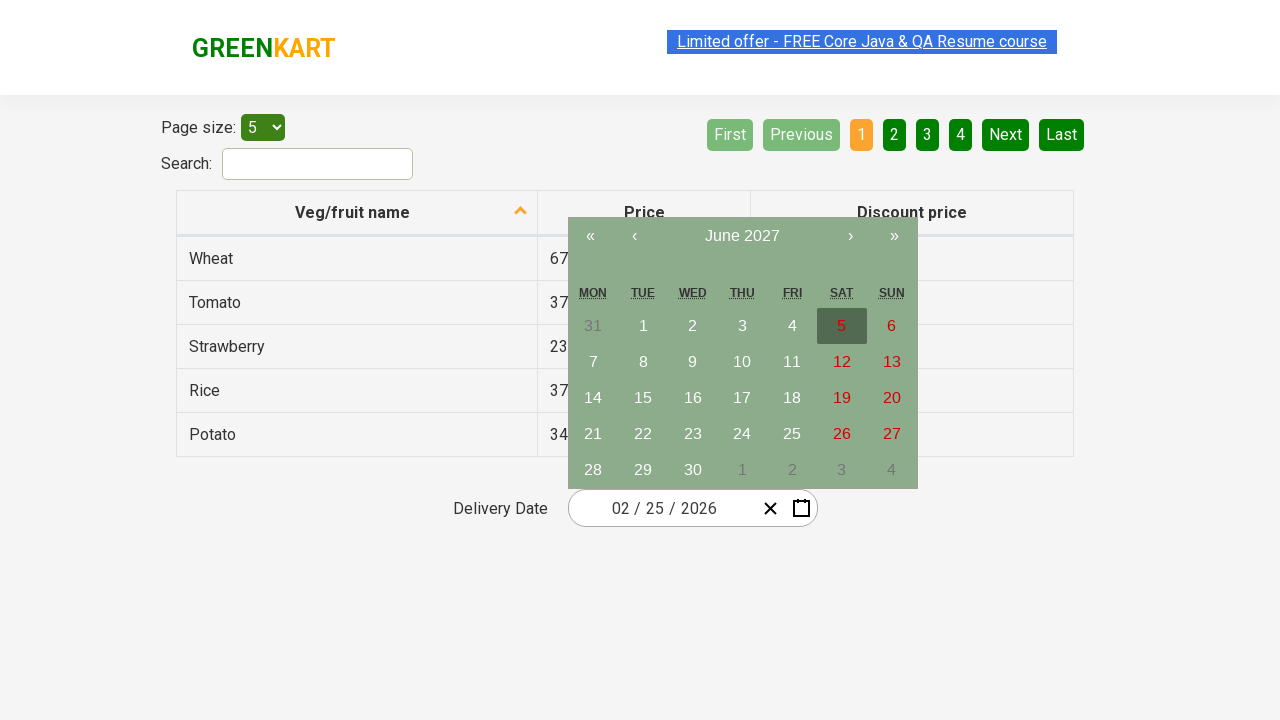

Selected day 15 from calendar at (643, 398) on abbr:text('15')
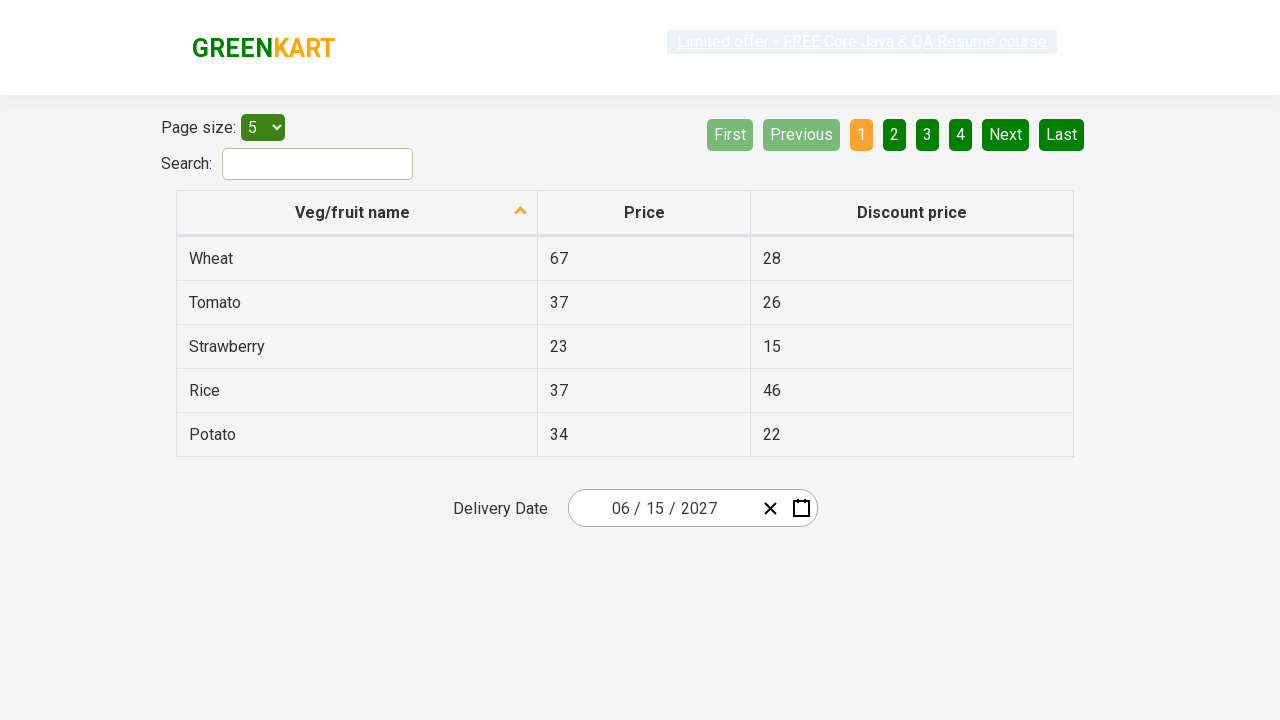

Date input fields loaded and are ready
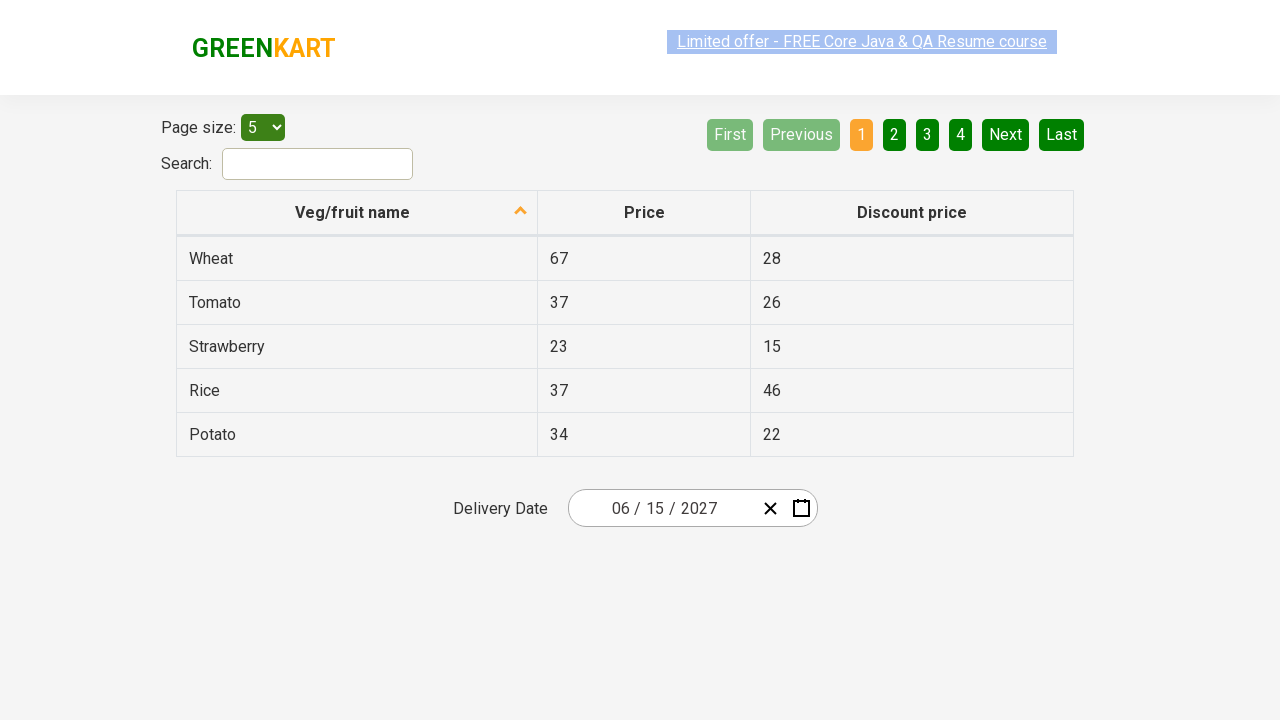

Verified input field 1 contains expected value '6'
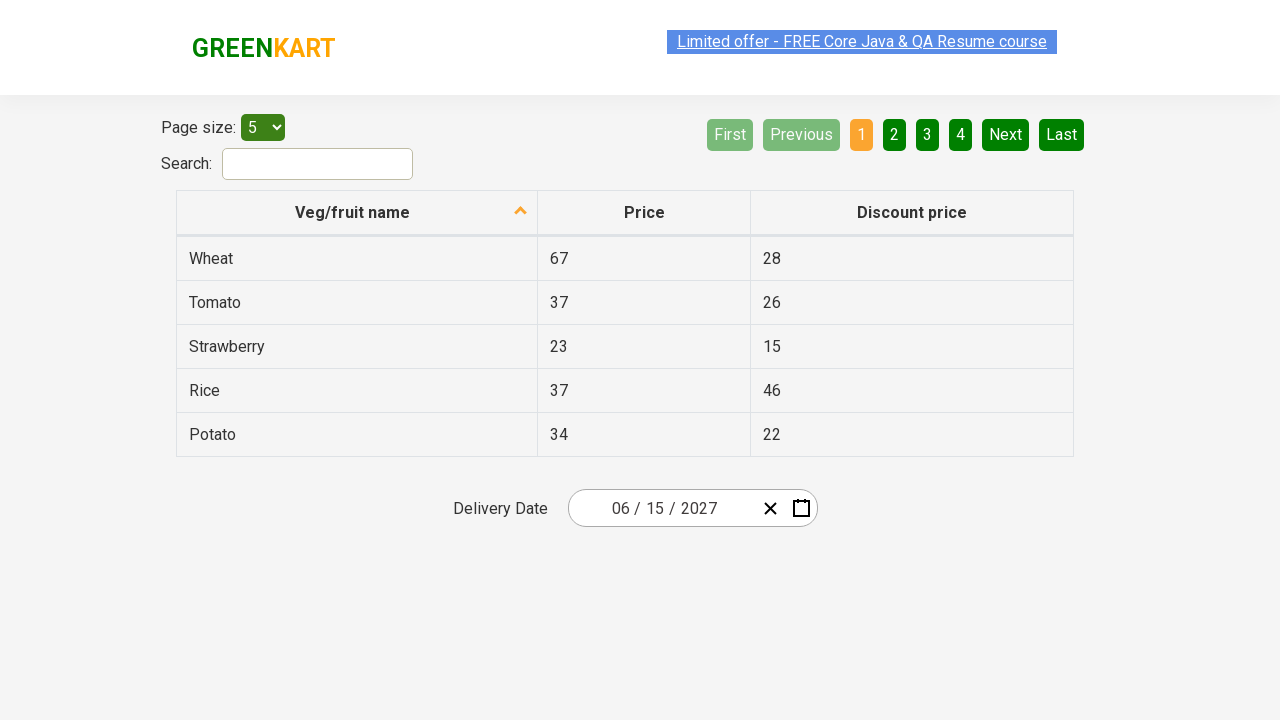

Verified input field 2 contains expected value '15'
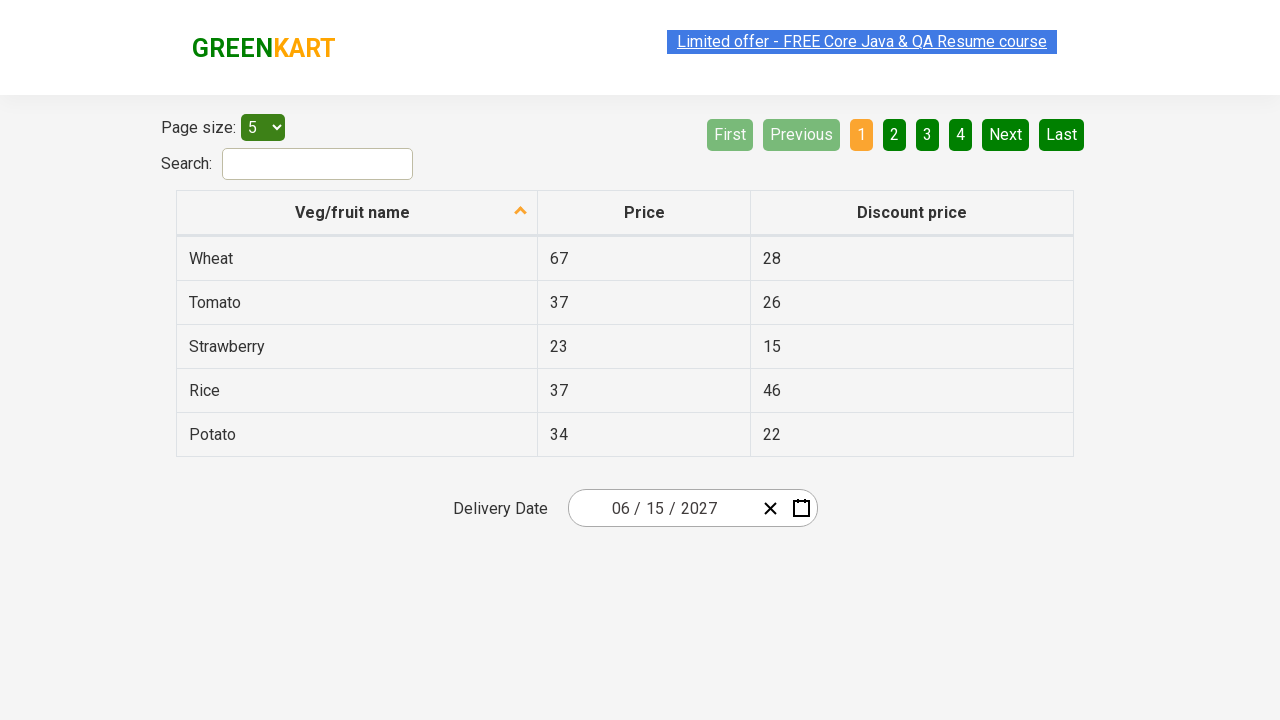

Verified input field 3 contains expected value '2027'
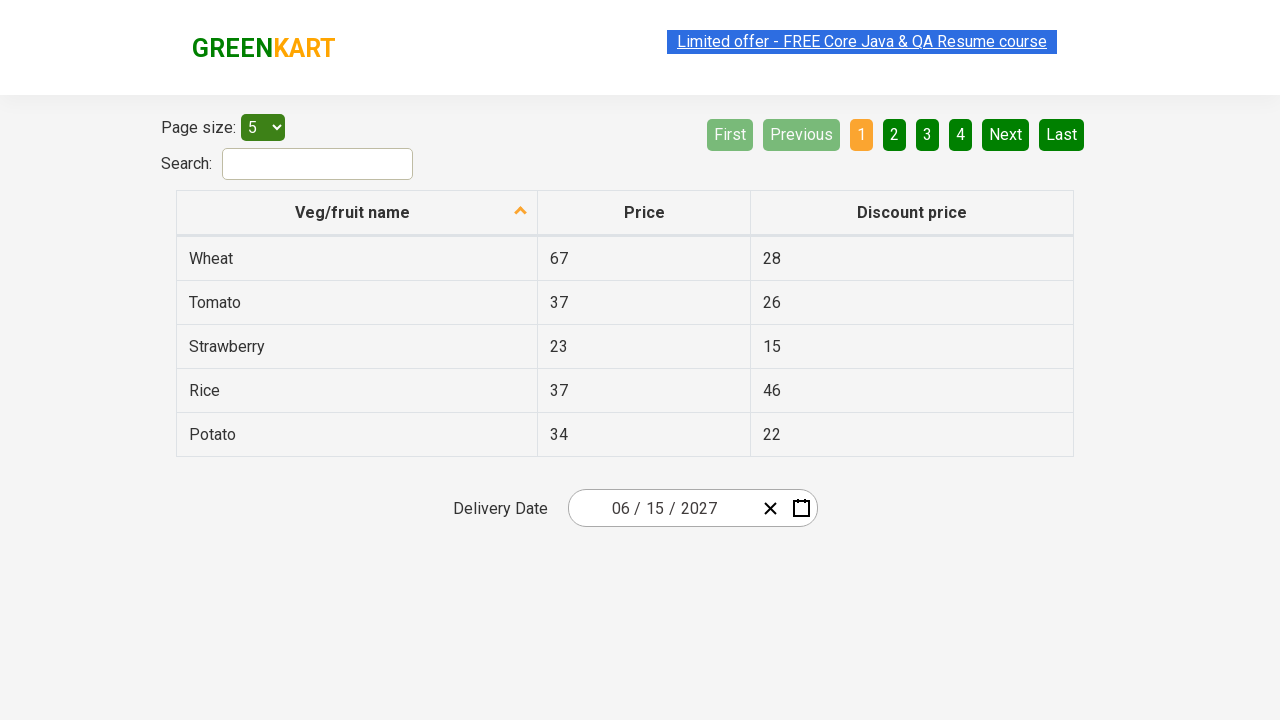

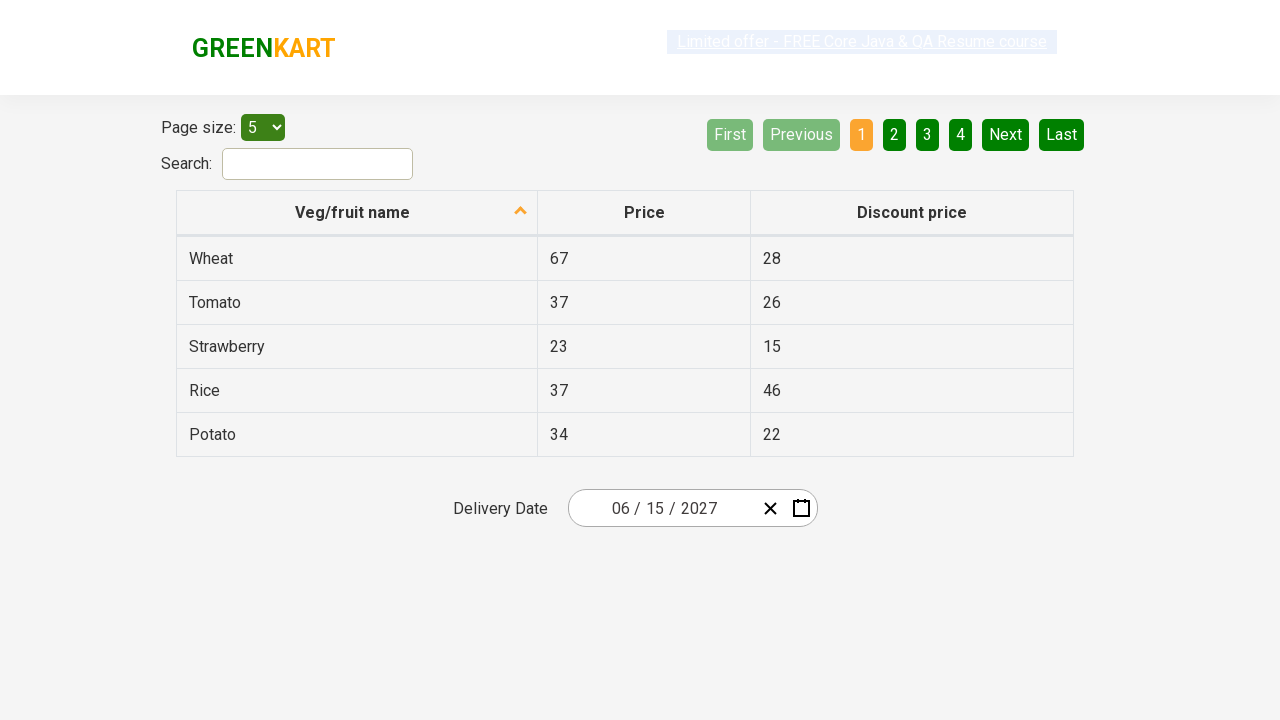